Fills out a form with multiple fields including user information, feedback, and course details using CSS selectors

Starting URL: https://syntaxprojects.com/cssSelector-homework.php

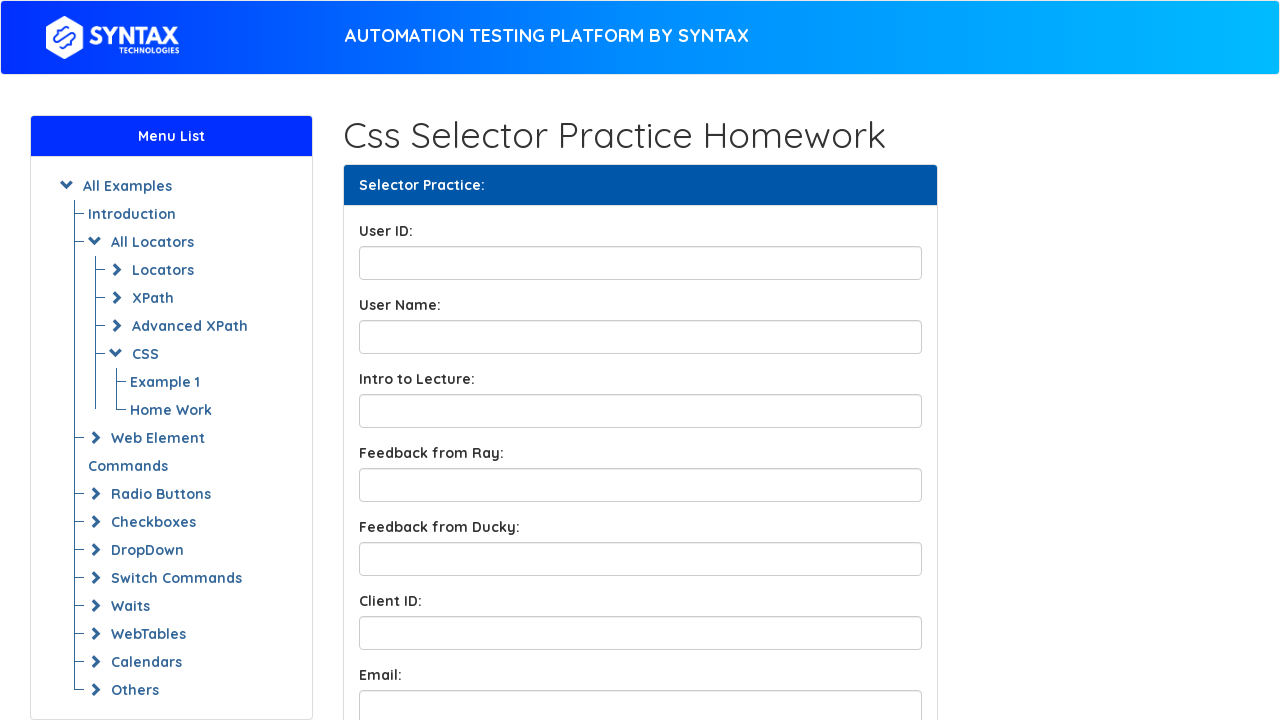

Filled User ID field with 'Jane Smith' on input#UserID
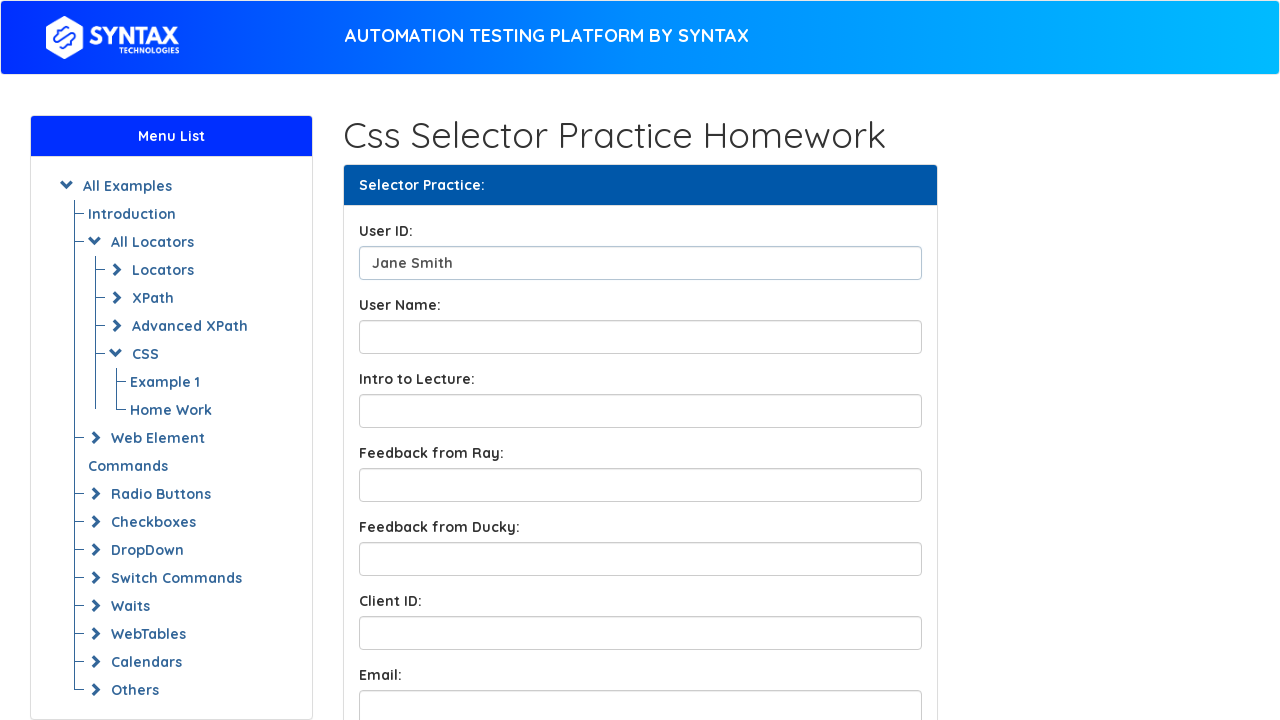

Filled User Name field with 'Jane' on input#UserName
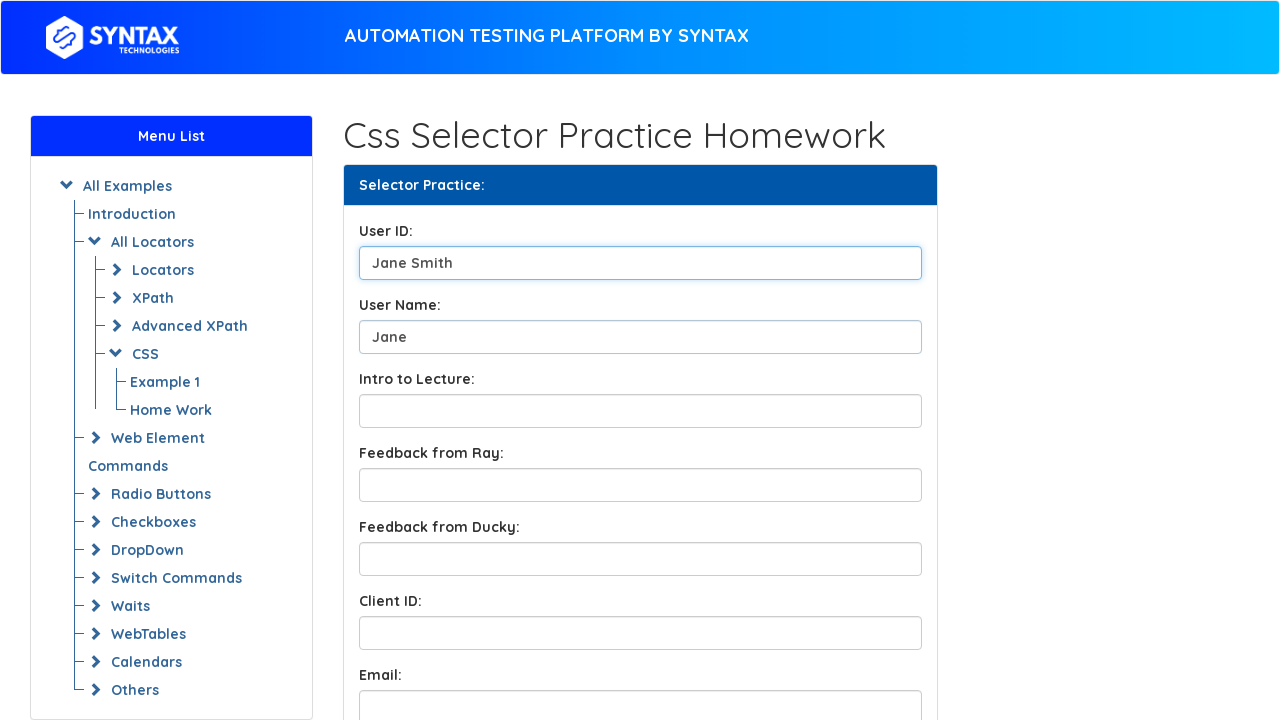

Filled Lecture Introduction field with 'CSS' on [name*='LectureIntro']
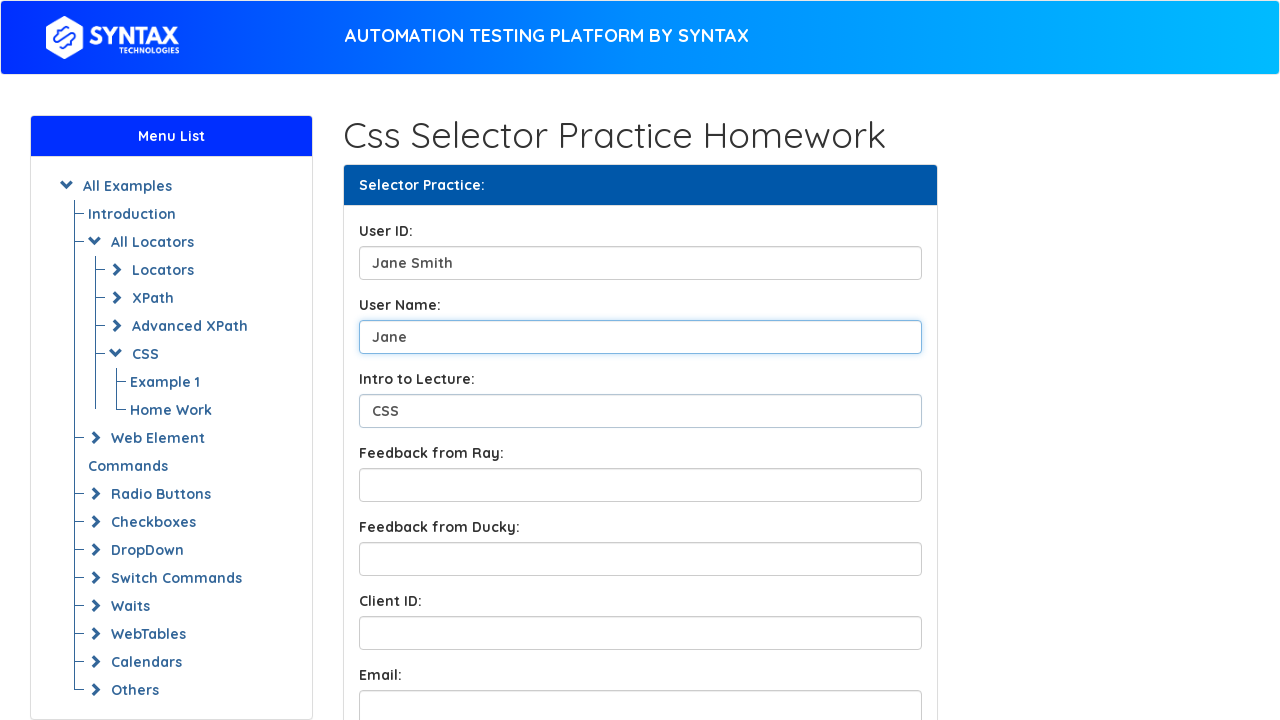

Filled Feedback from Ray field with 'Perfect' on input#FeedbackFromRay
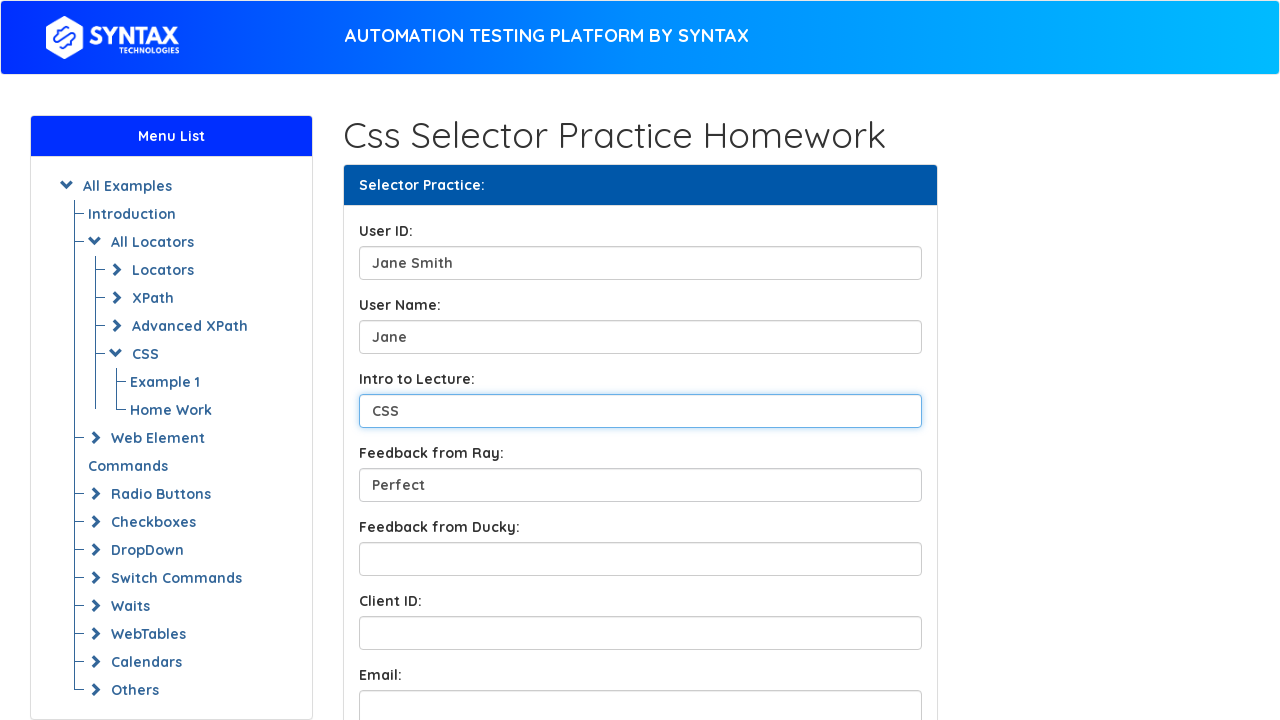

Filled Feedback from Ducky field with 'Very good' on input#FeedbackfromDucky
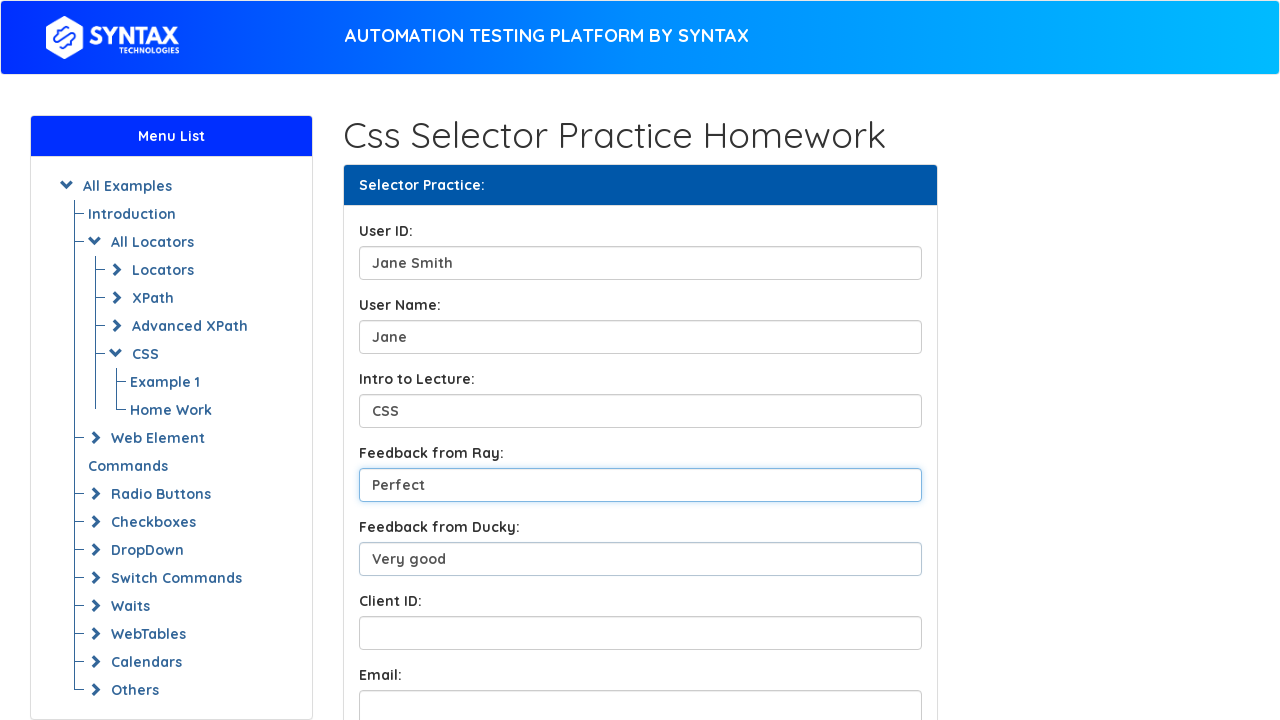

Filled Client ID field with 'Jane12345' on [name*='ClientID']
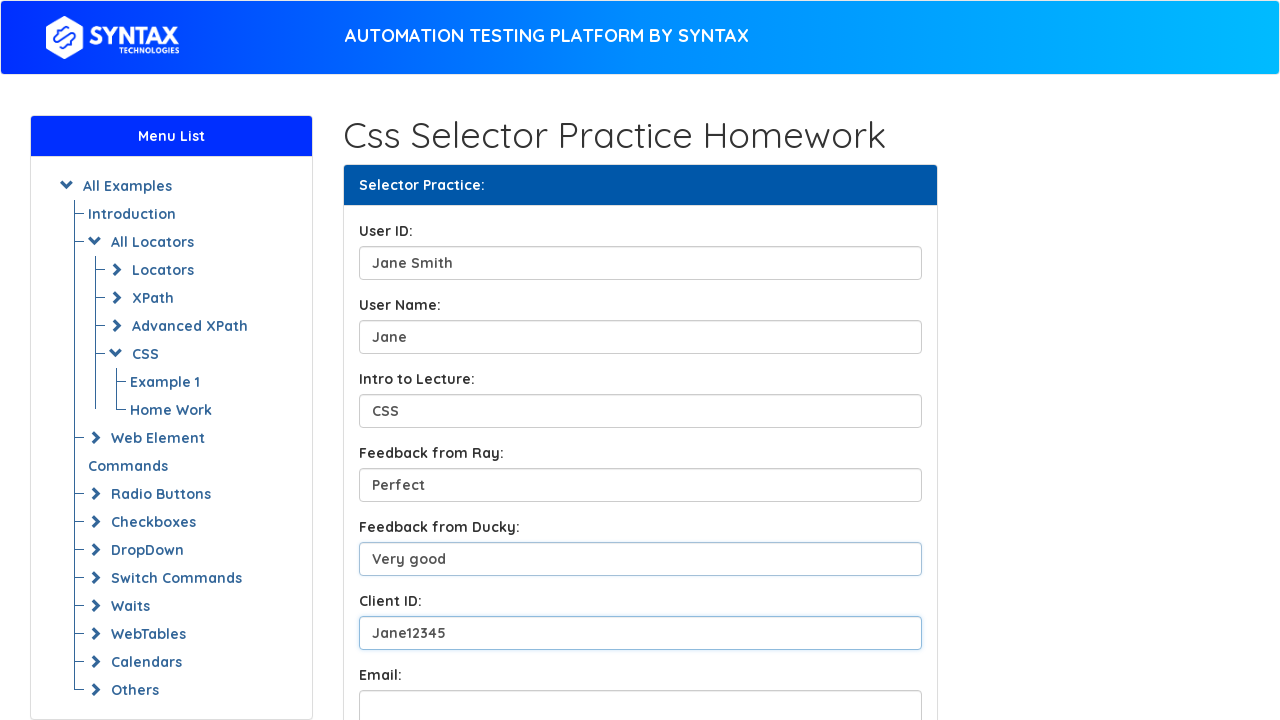

Filled Email field with 'sunny1234@gmail.com' on input[name*='email']
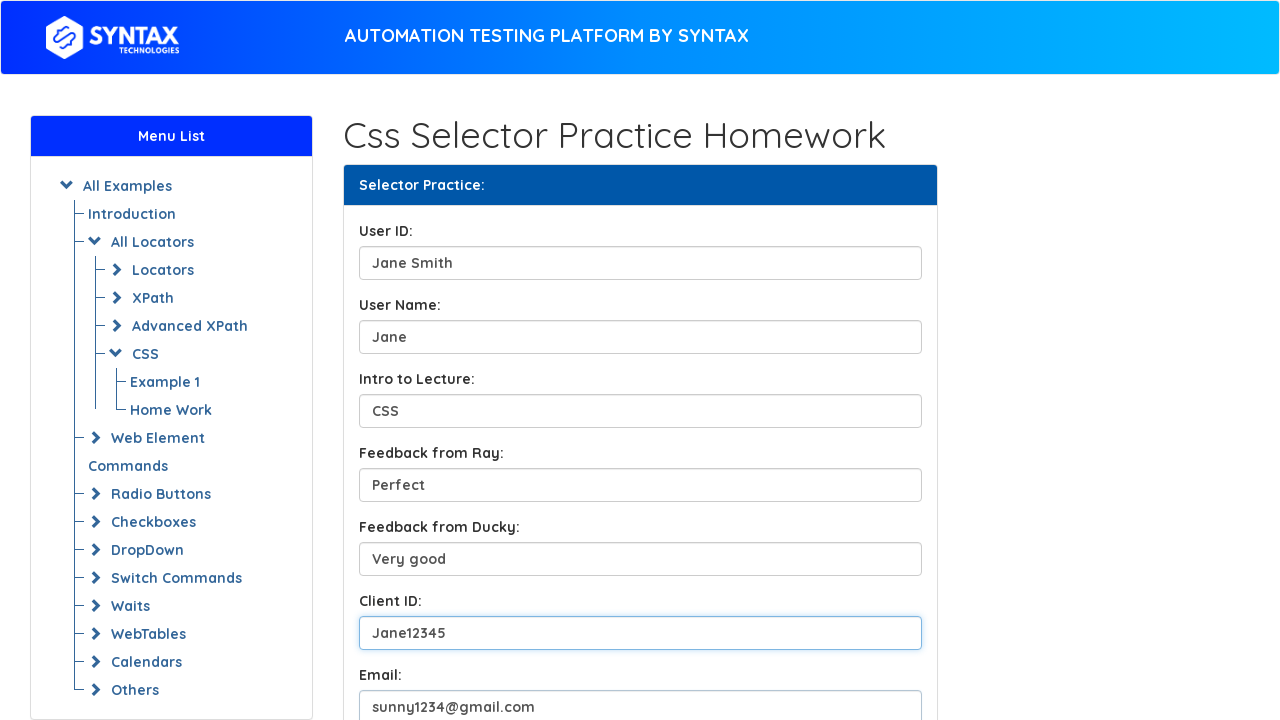

Filled Course Topic field with 'Selenium' on input[name*='CourseTopic']
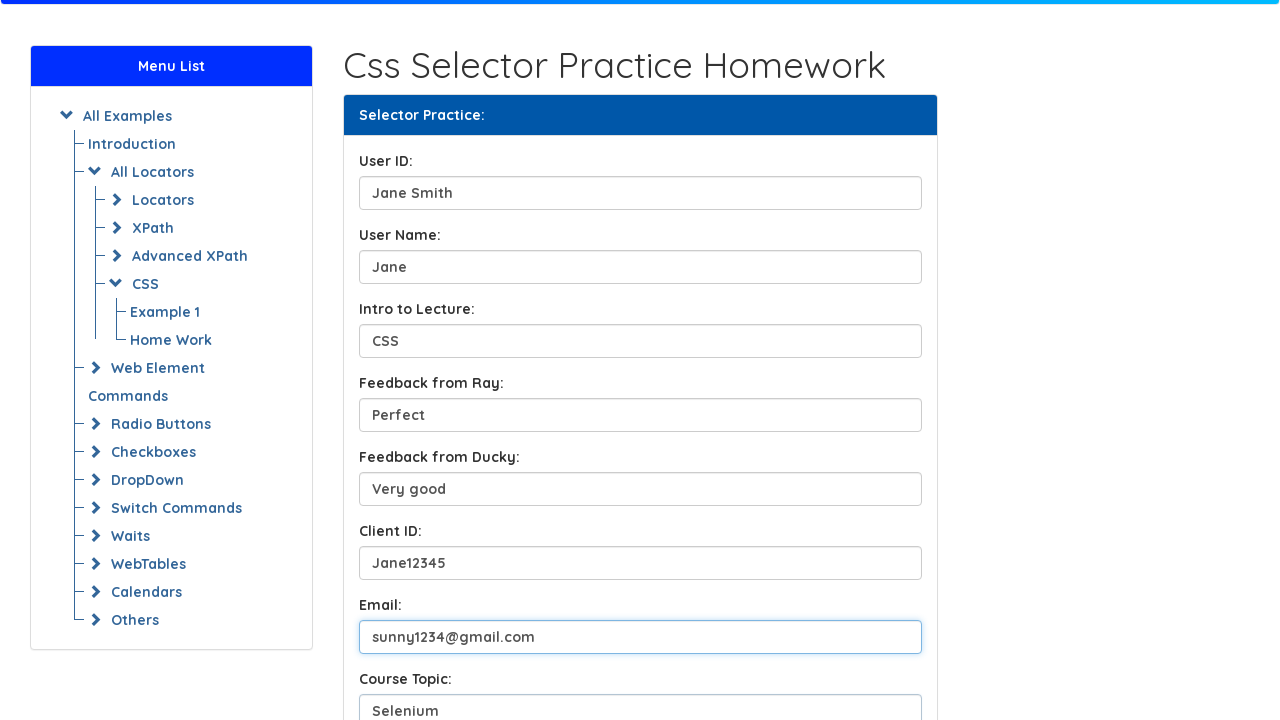

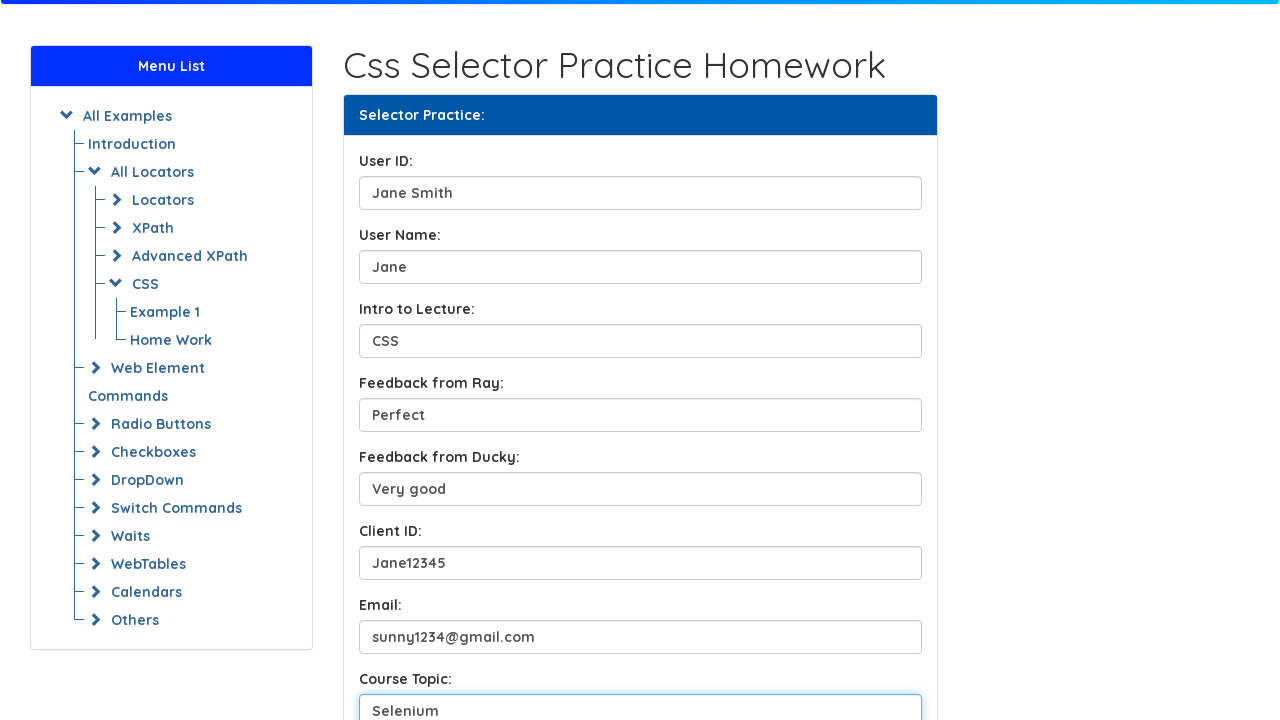